Tests data table sorting in ascending order by clicking on a column header and verifying the dues column values are sorted

Starting URL: http://the-internet.herokuapp.com/tables

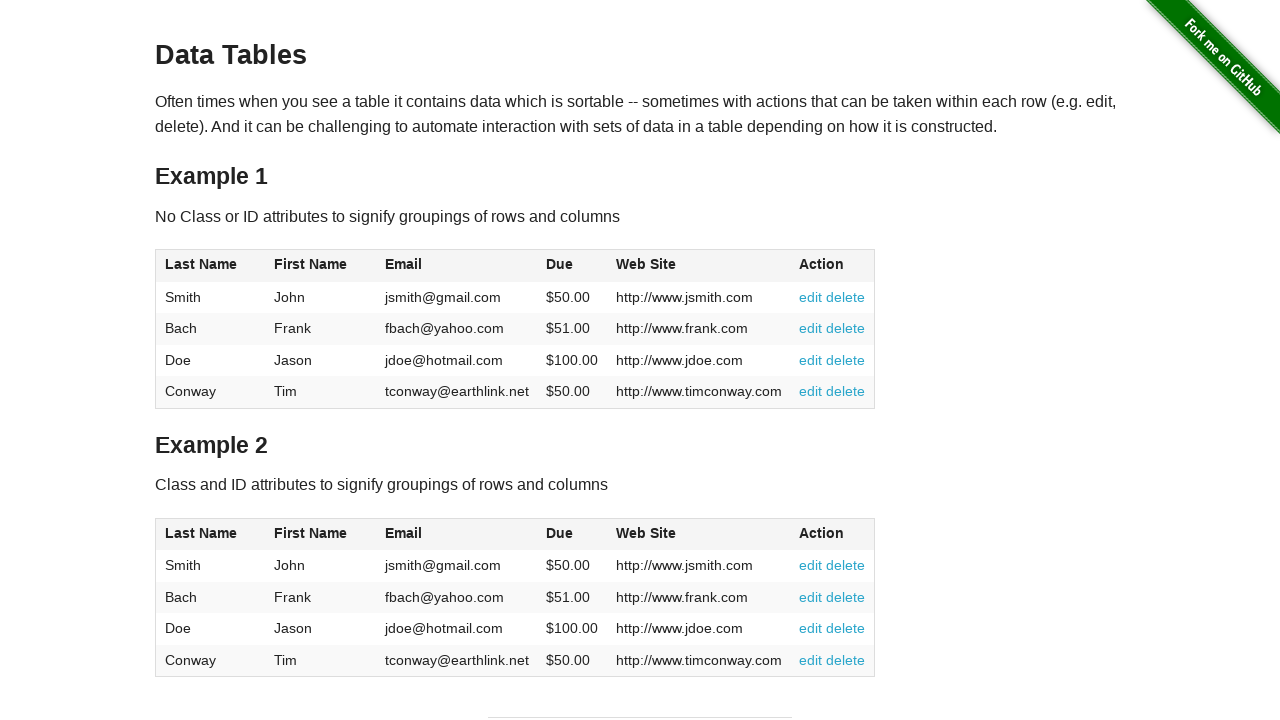

Clicked on 4th column header (Dues) to sort in ascending order at (572, 266) on #table1 thead tr th:nth-of-type(4)
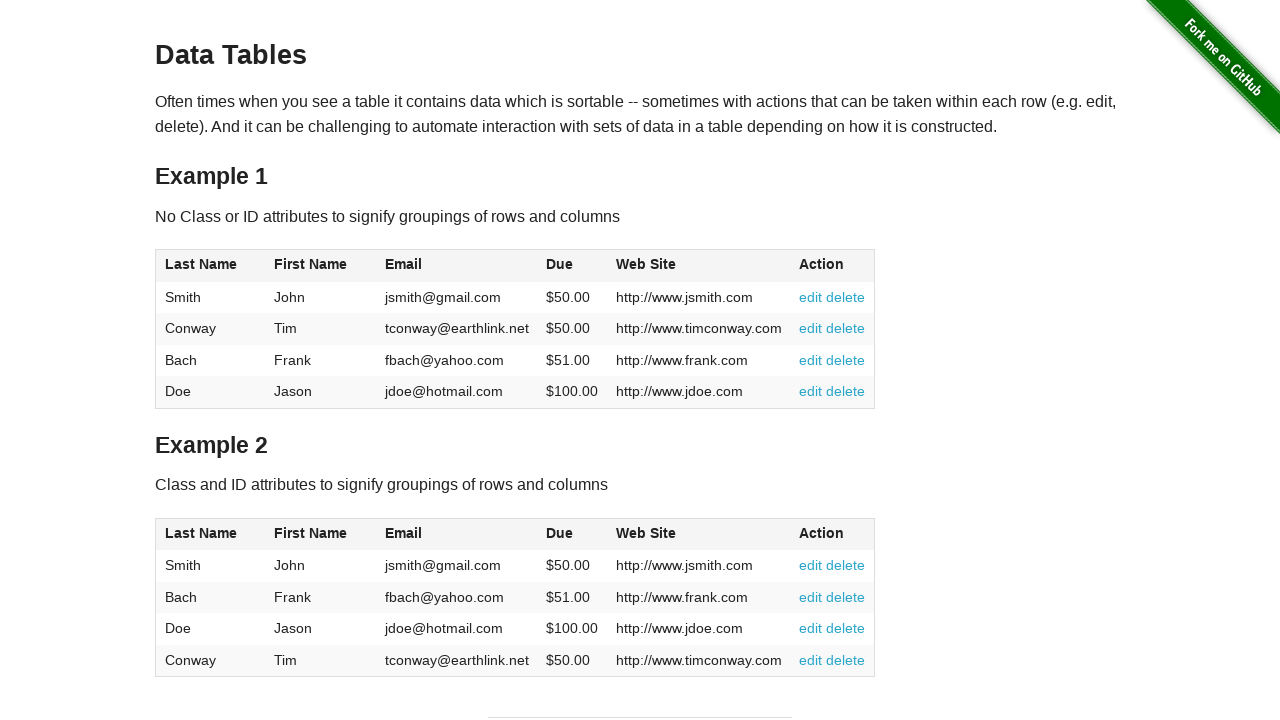

Verified dues column cells are present after sorting
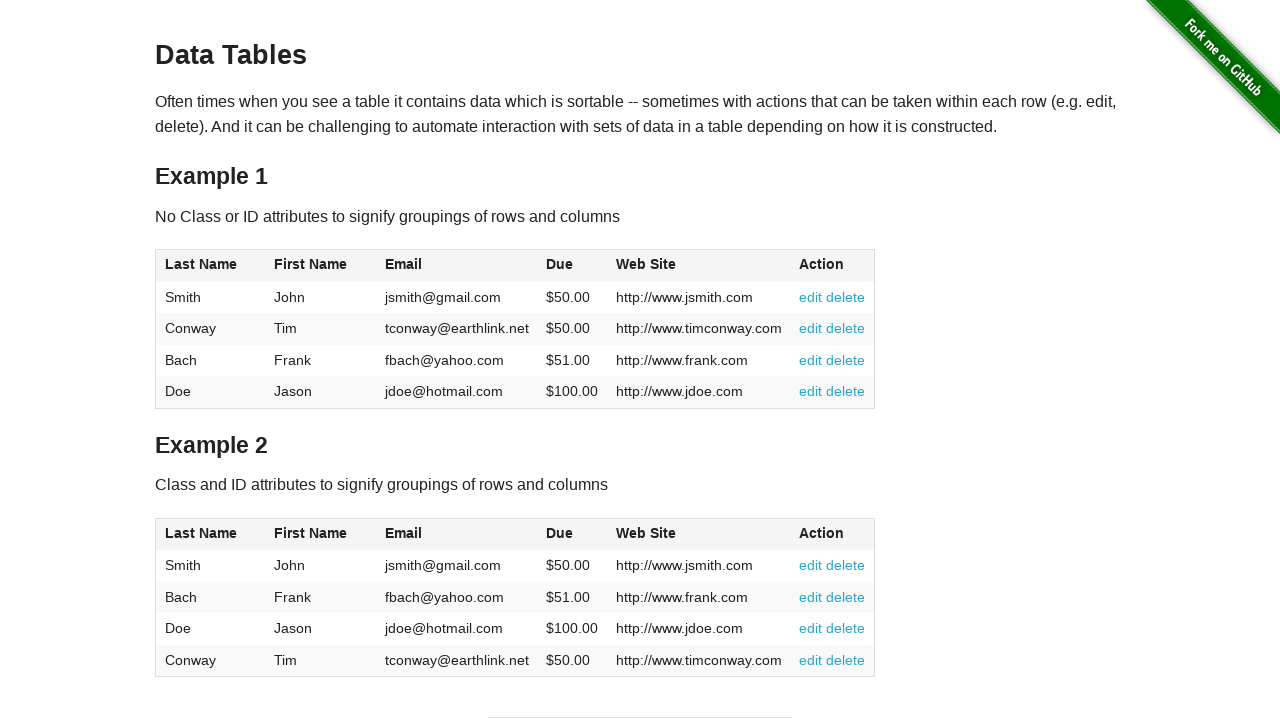

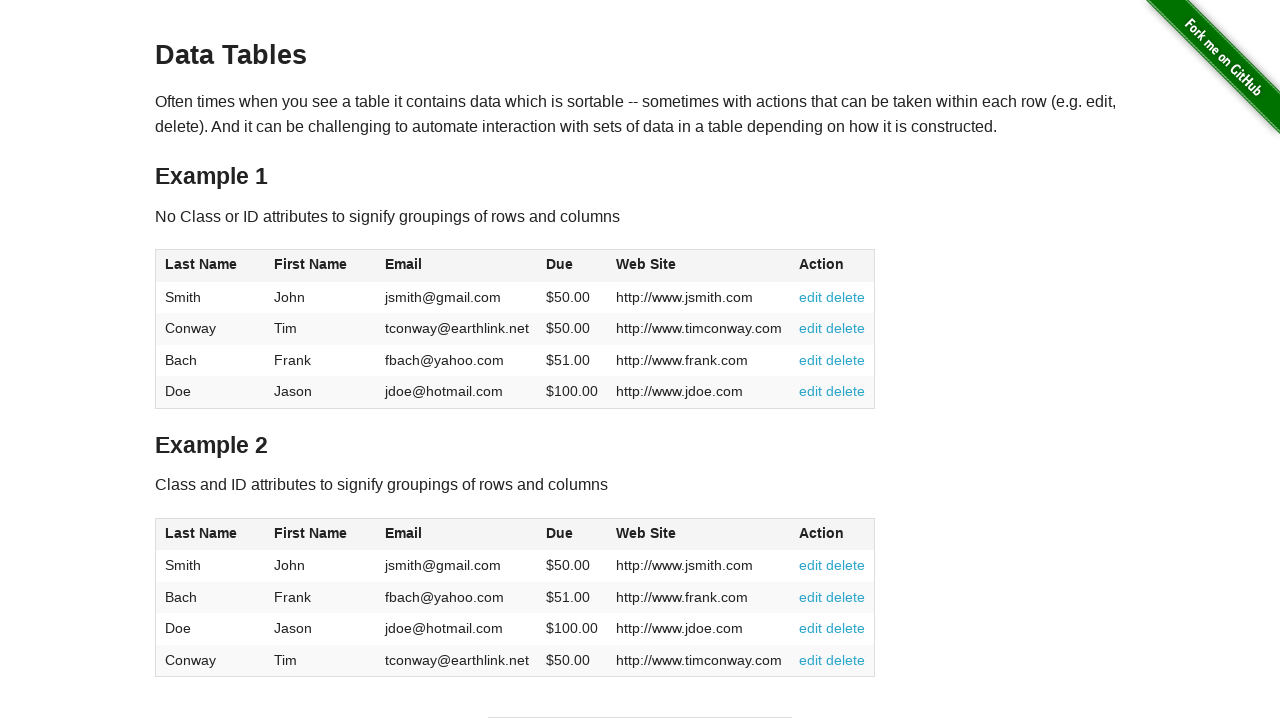